Tests radio button and checkbox selection functionality on a practice automation page by selecting a radio button and multiple checkboxes

Starting URL: https://rahulshettyacademy.com/AutomationPractice/

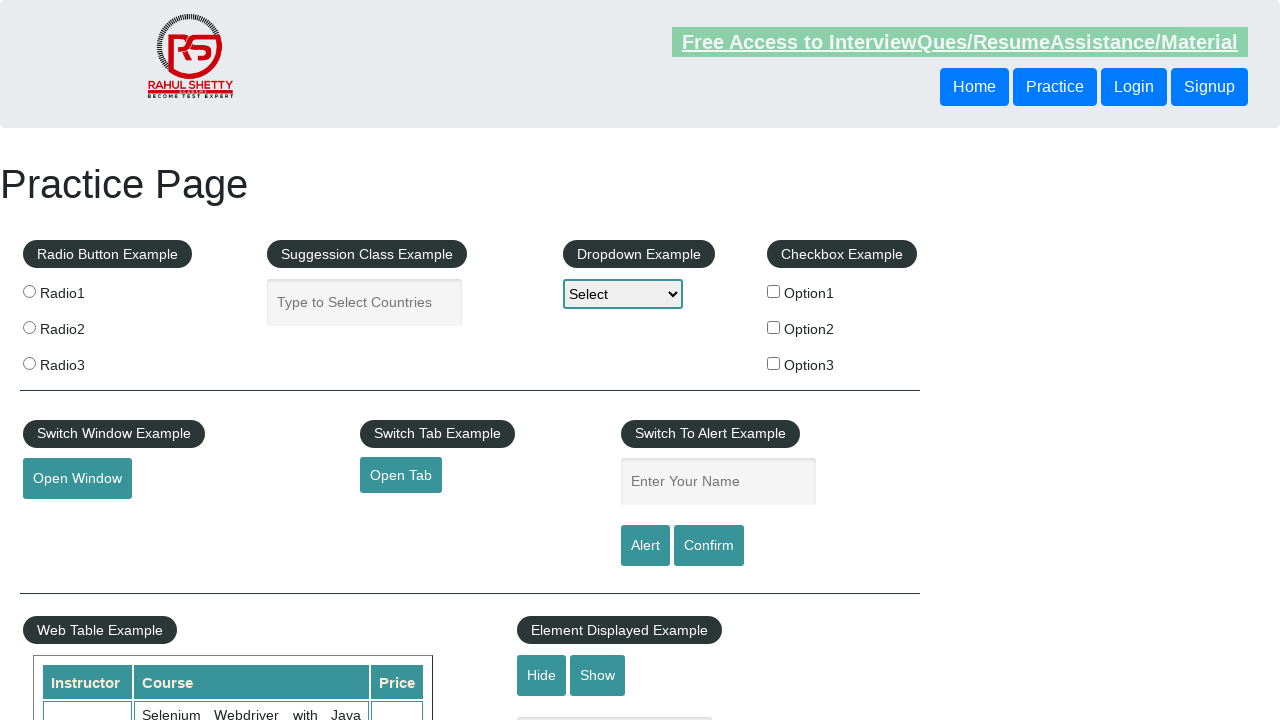

Navigated to AutomationPractice page
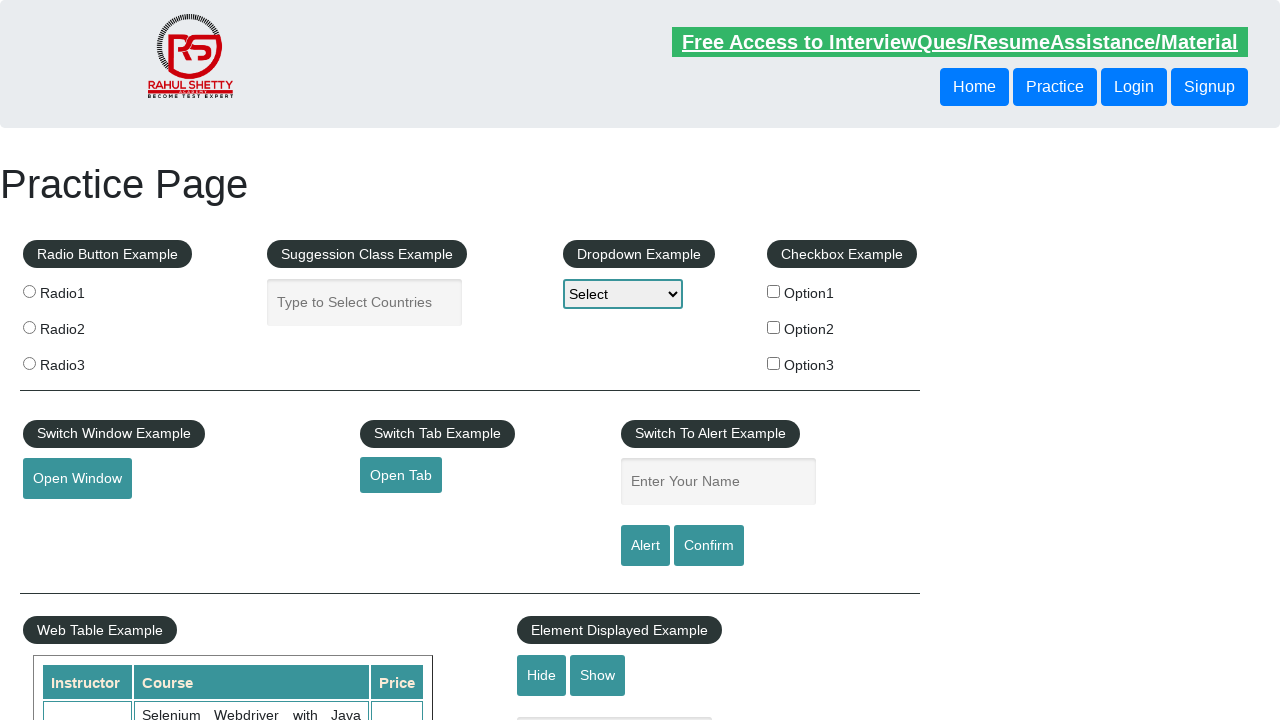

Clicked Radio Button 1 at (29, 291) on xpath=//*[contains(@value, 'radio1')]
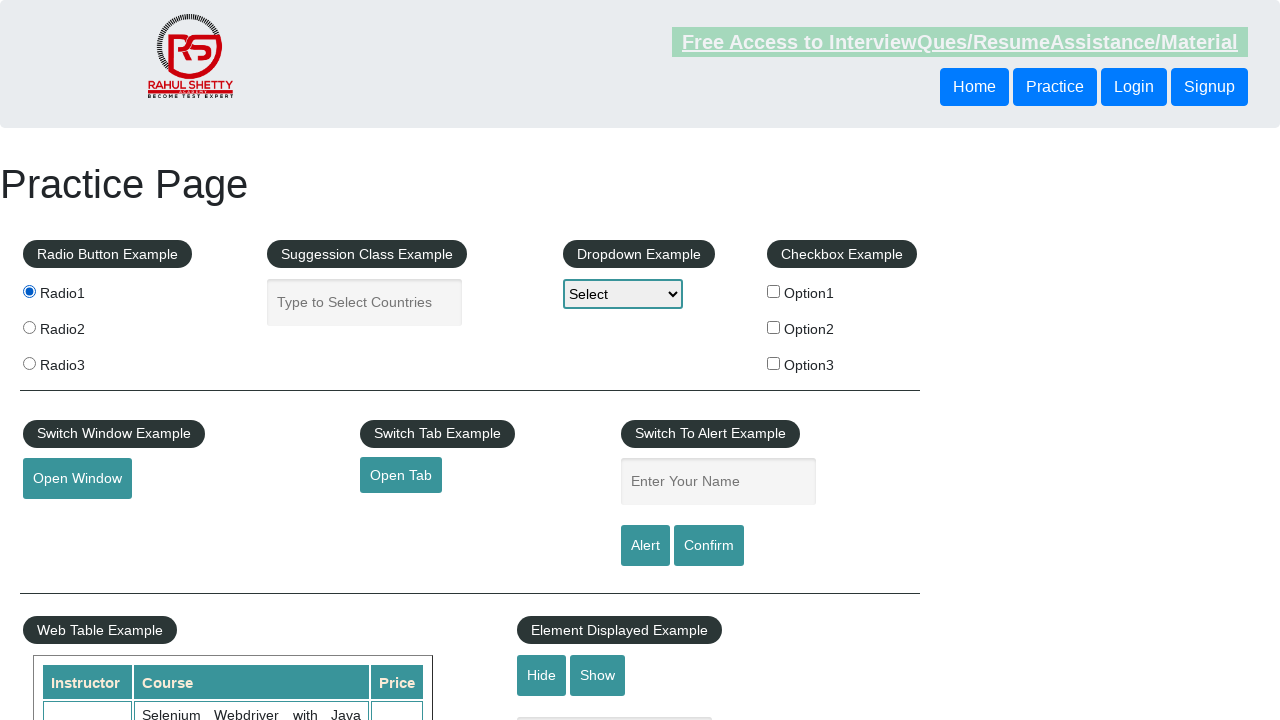

Located Radio Button 1 element
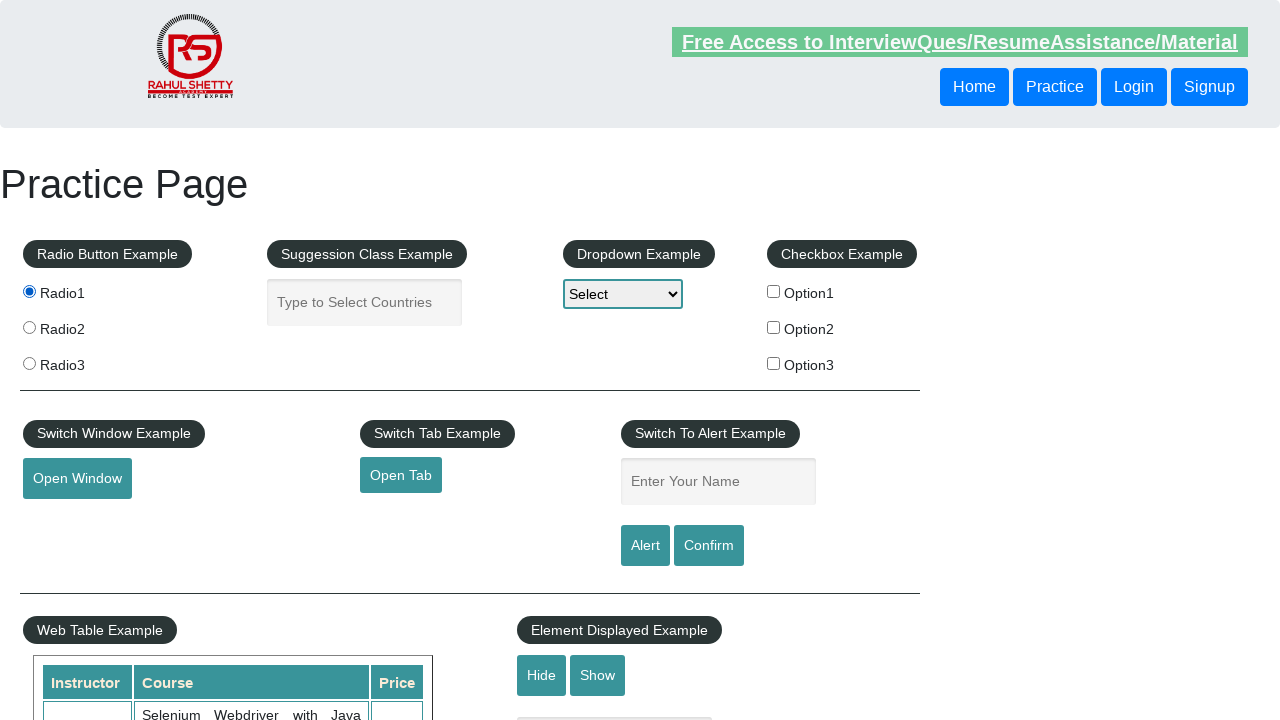

Verified Radio Button 1 is selected
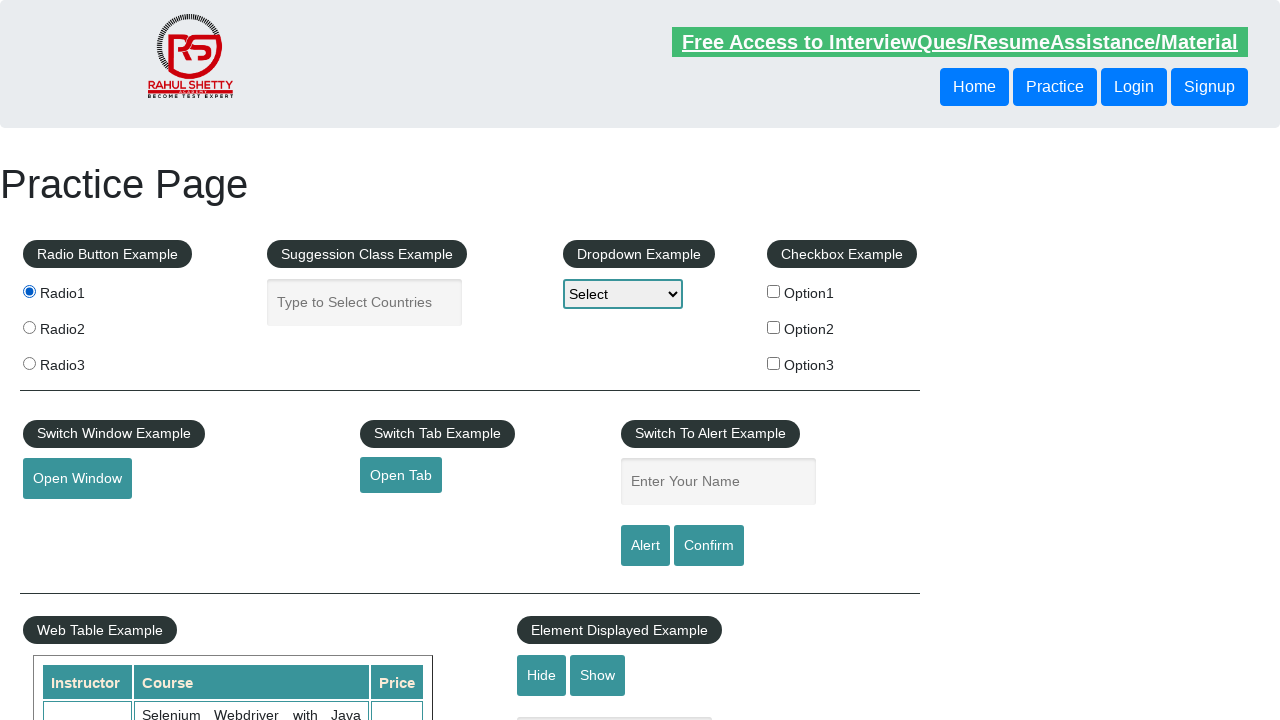

Clicked Checkbox Option 1 at (774, 291) on xpath=//*[contains(@id,'checkBoxOption1')]
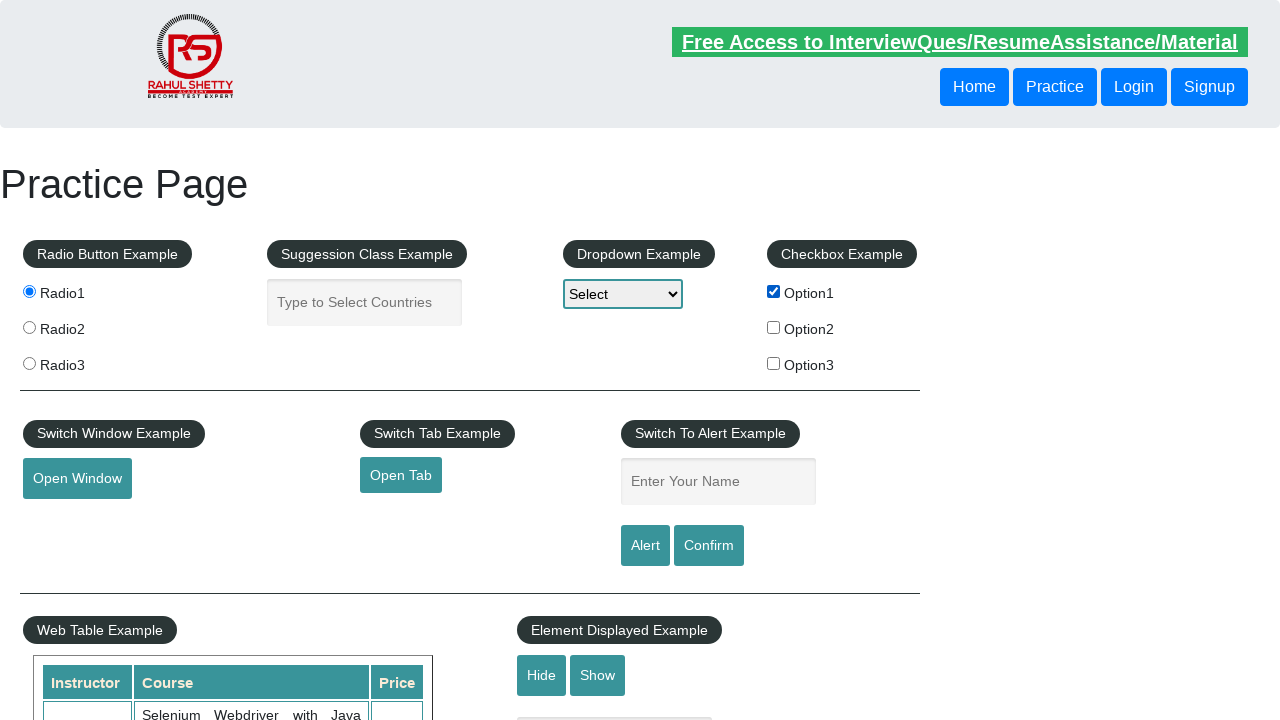

Clicked Checkbox Option 2 at (774, 327) on xpath=//*[contains(@id,'checkBoxOption2')]
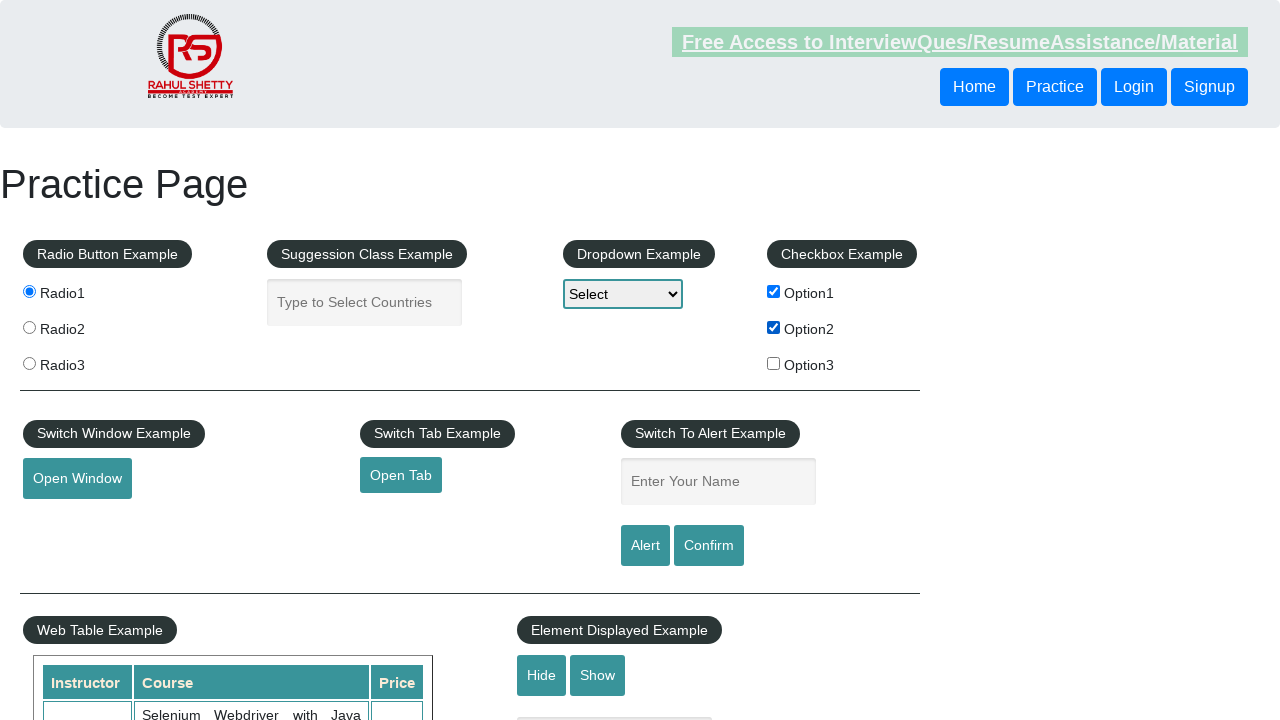

Clicked Checkbox Option 3 at (774, 363) on xpath=//*[contains(@id,'checkBoxOption3')]
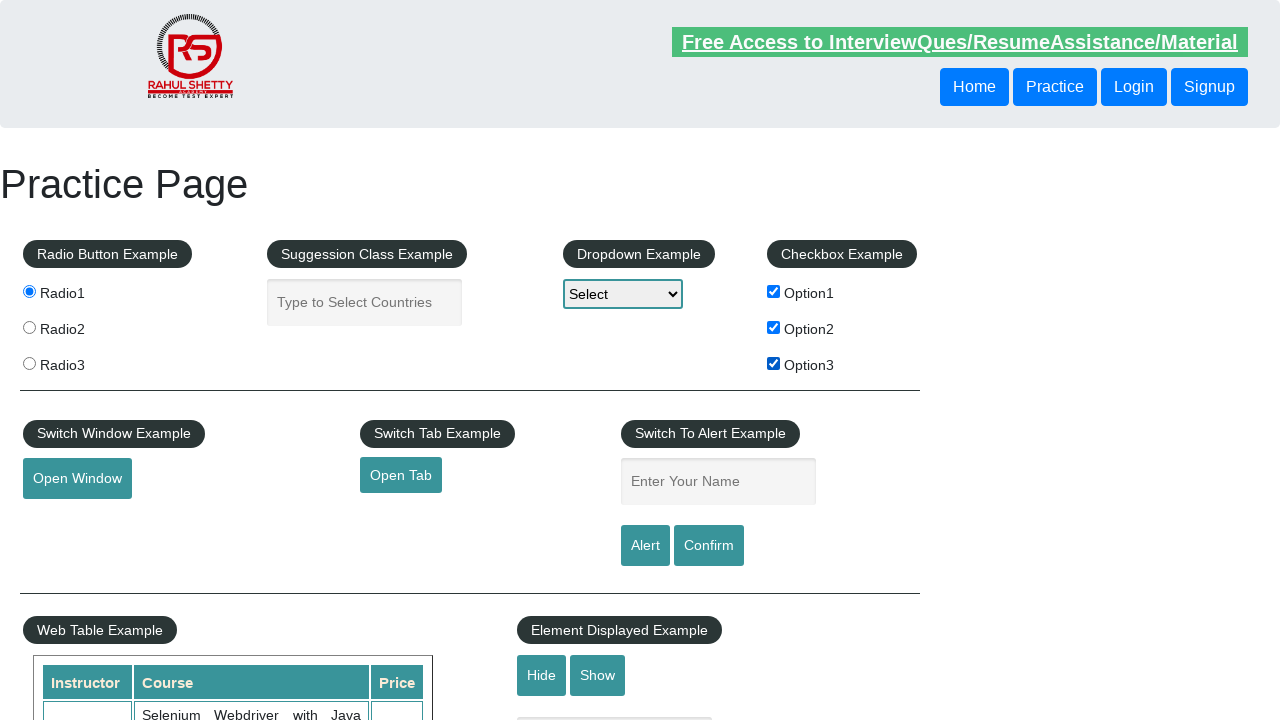

Located Checkbox Option 1 element
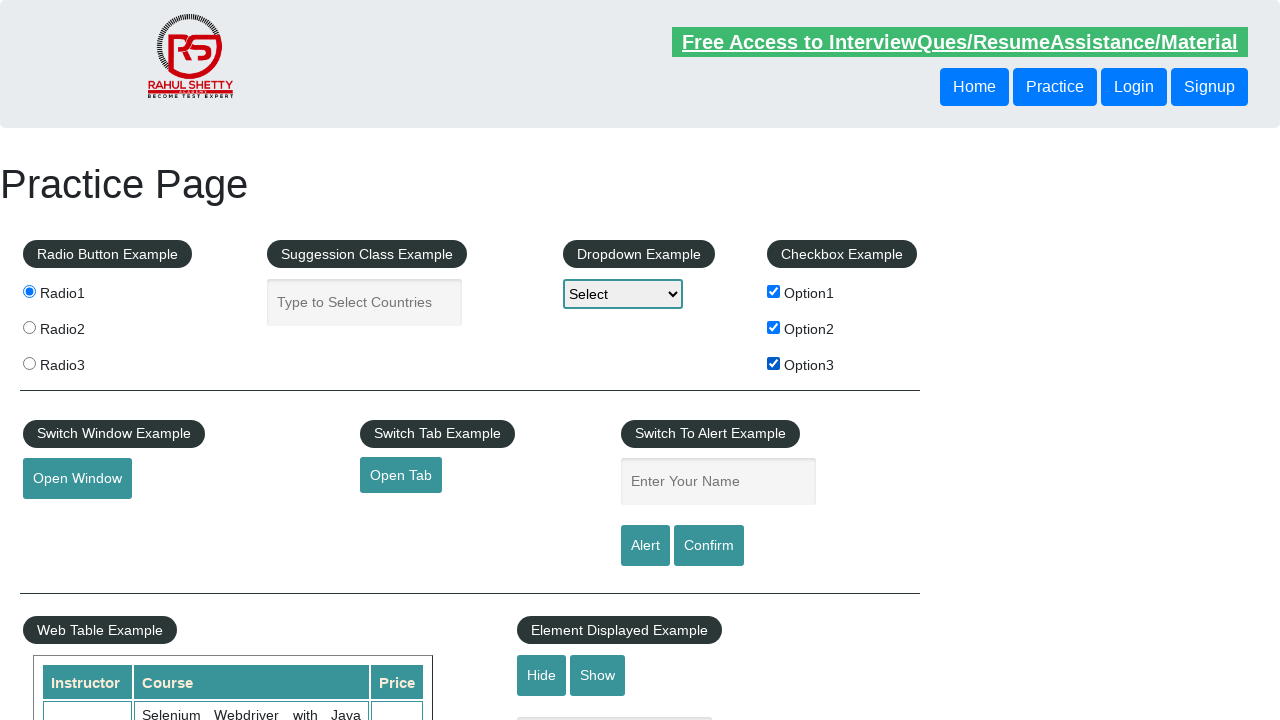

Located Checkbox Option 2 element
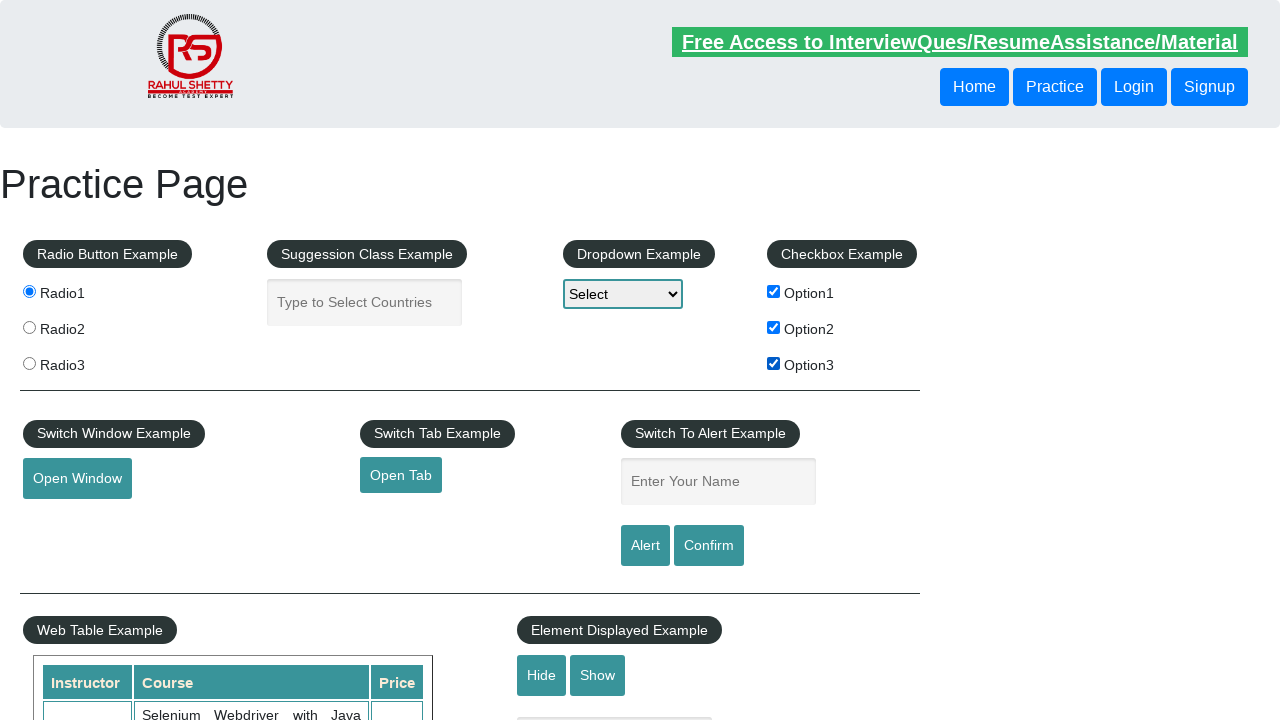

Located Checkbox Option 3 element
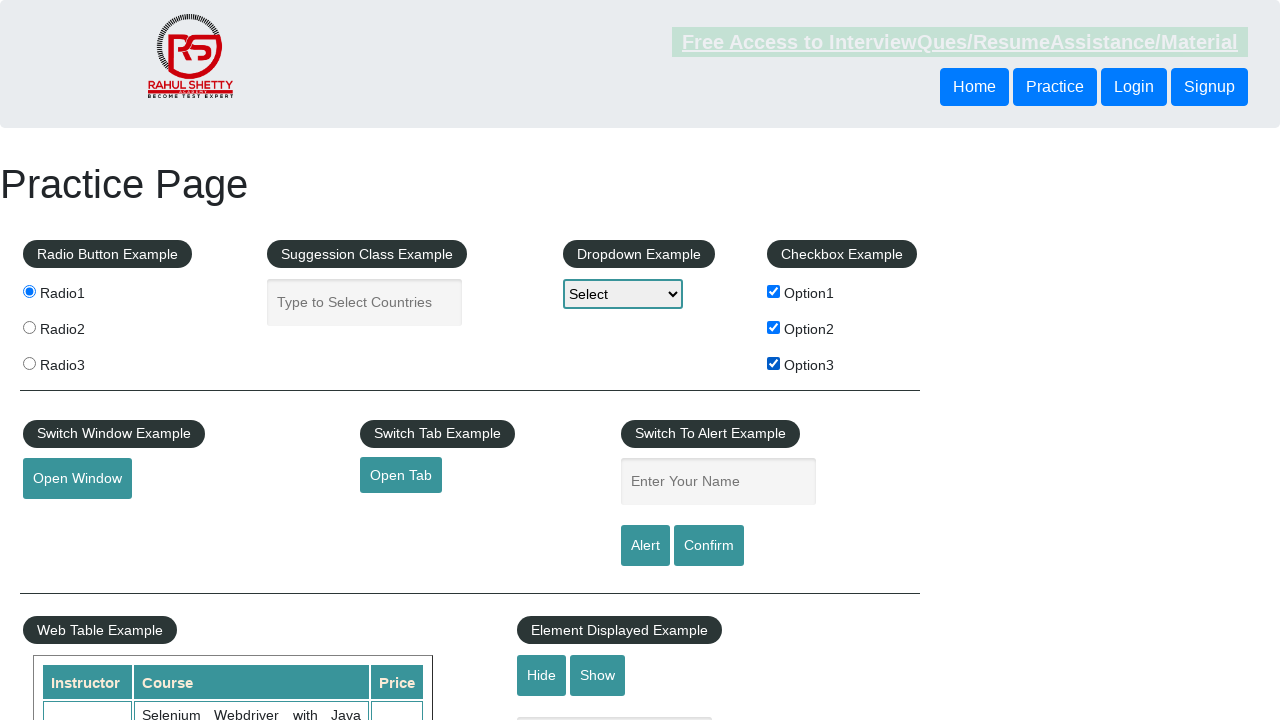

Verified Checkbox Option 1 is selected
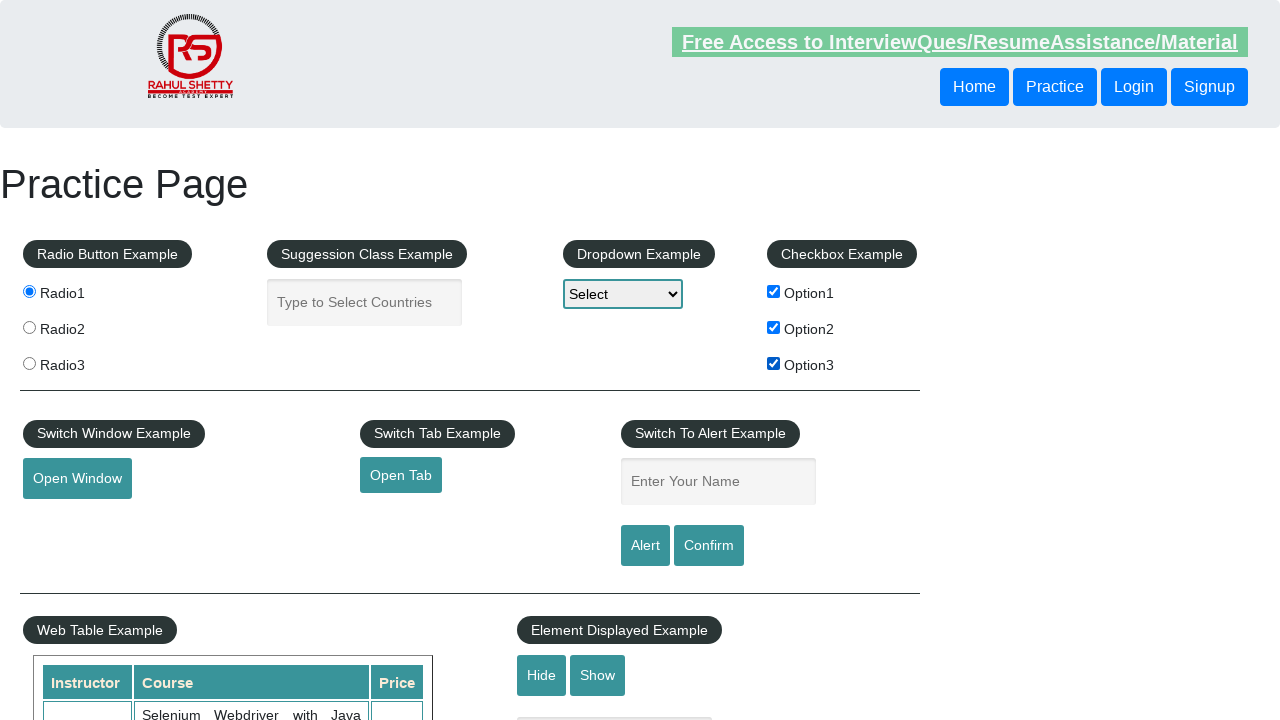

Verified Checkbox Option 2 is selected
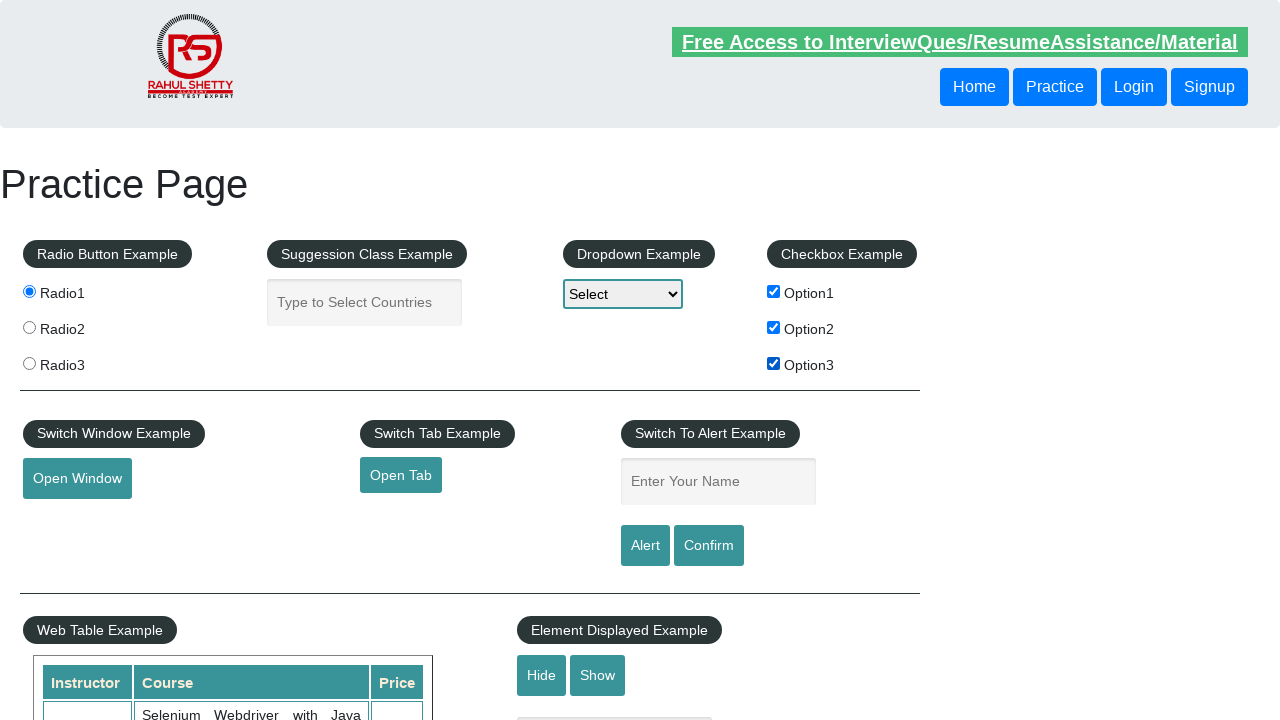

Verified Checkbox Option 3 is selected
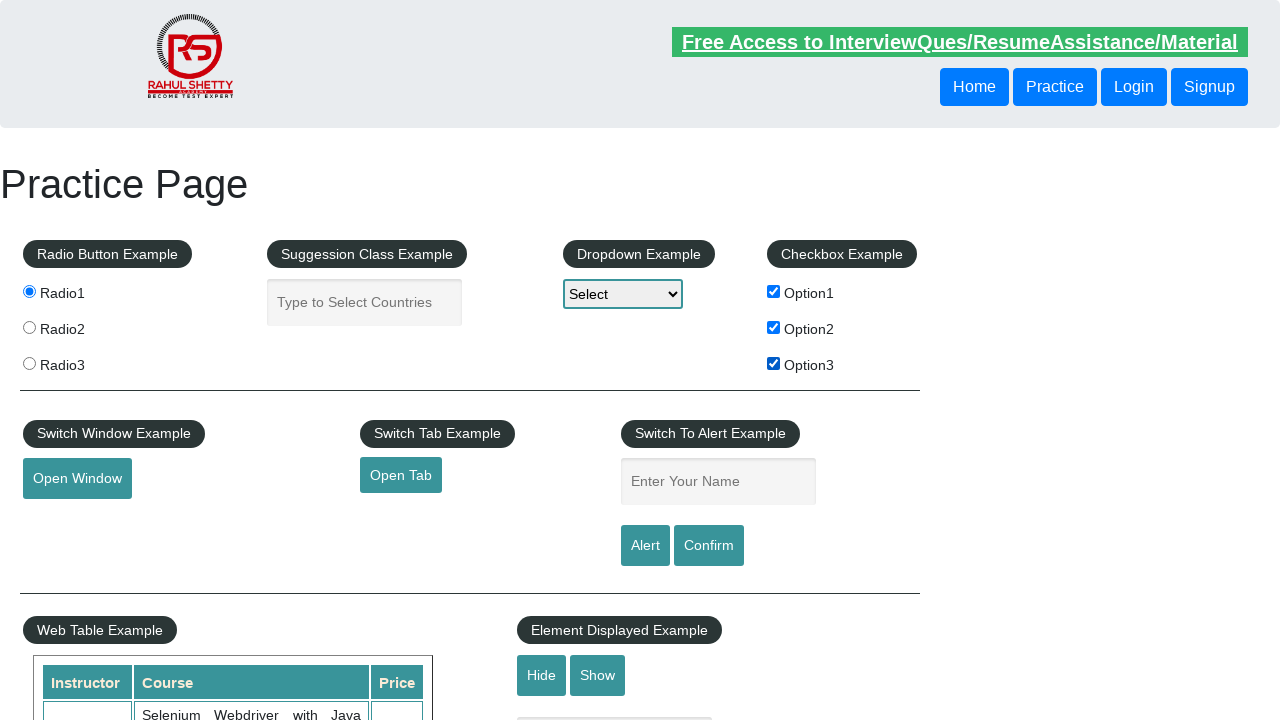

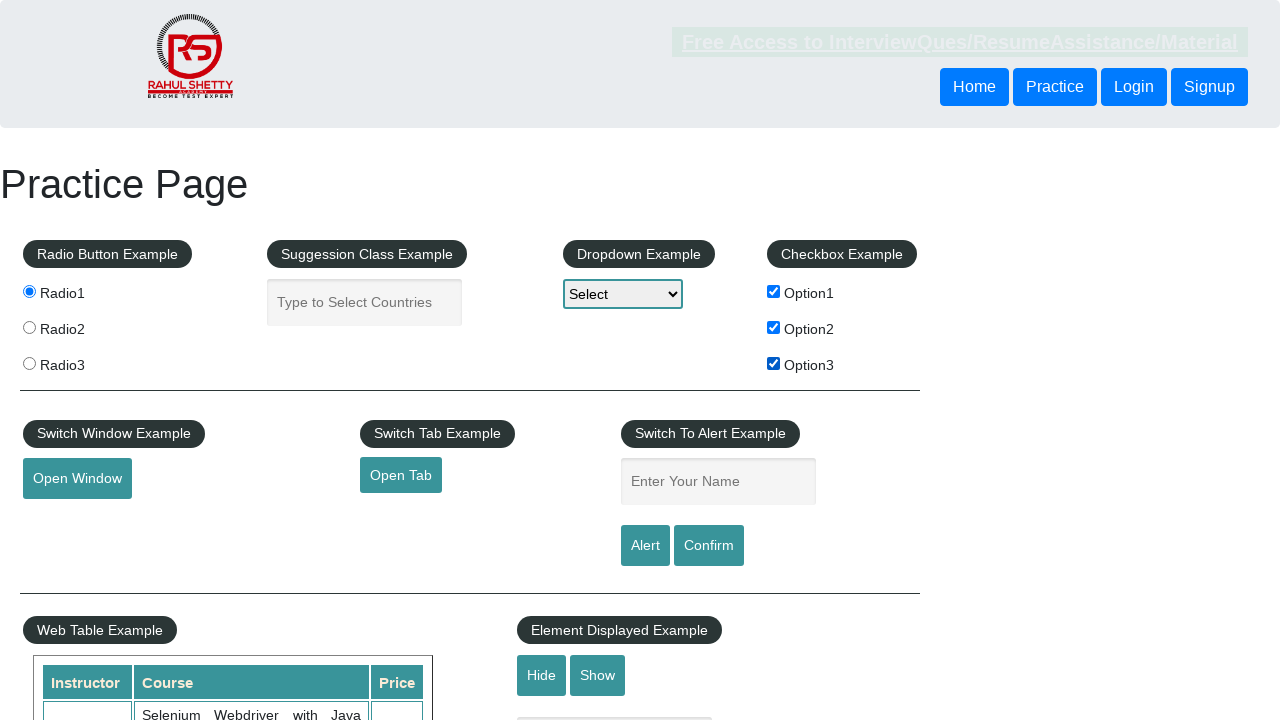